Performs a drag and drop operation on the DemoQA Droppable page by dragging an element onto a drop target and verifying the drop was successful.

Starting URL: https://demoqa.com/droppable

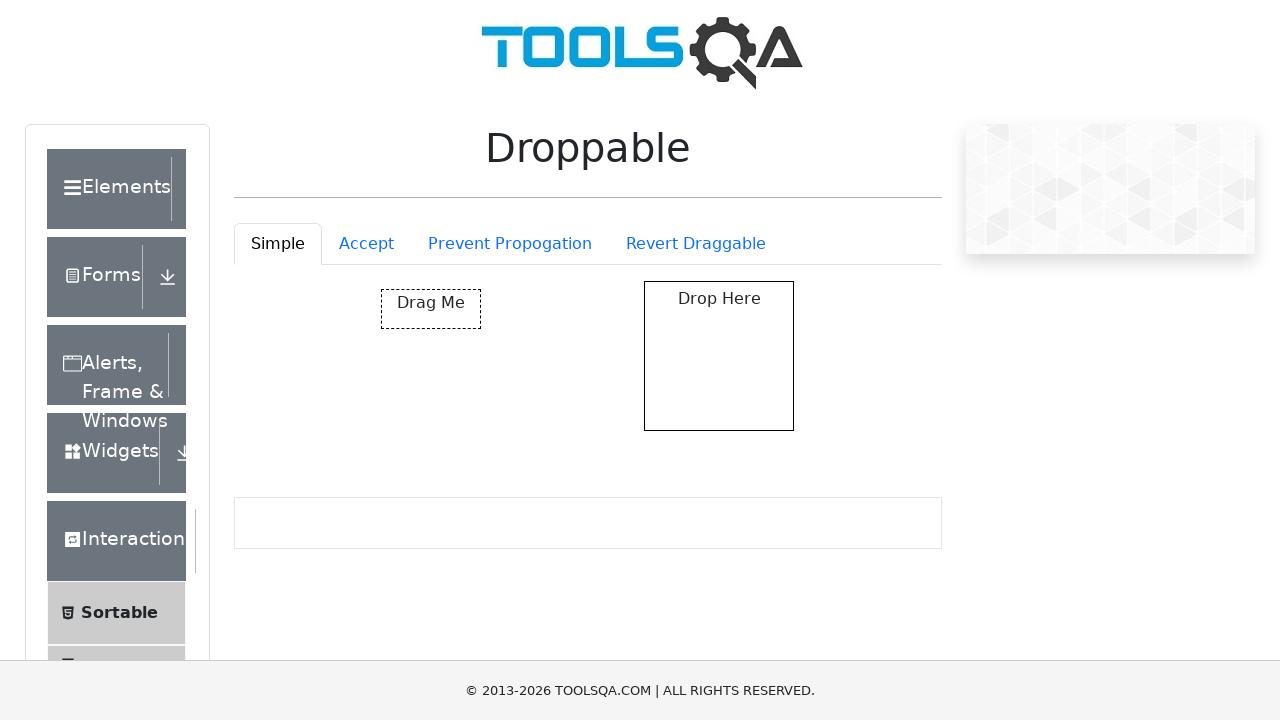

Waited for draggable element to be visible
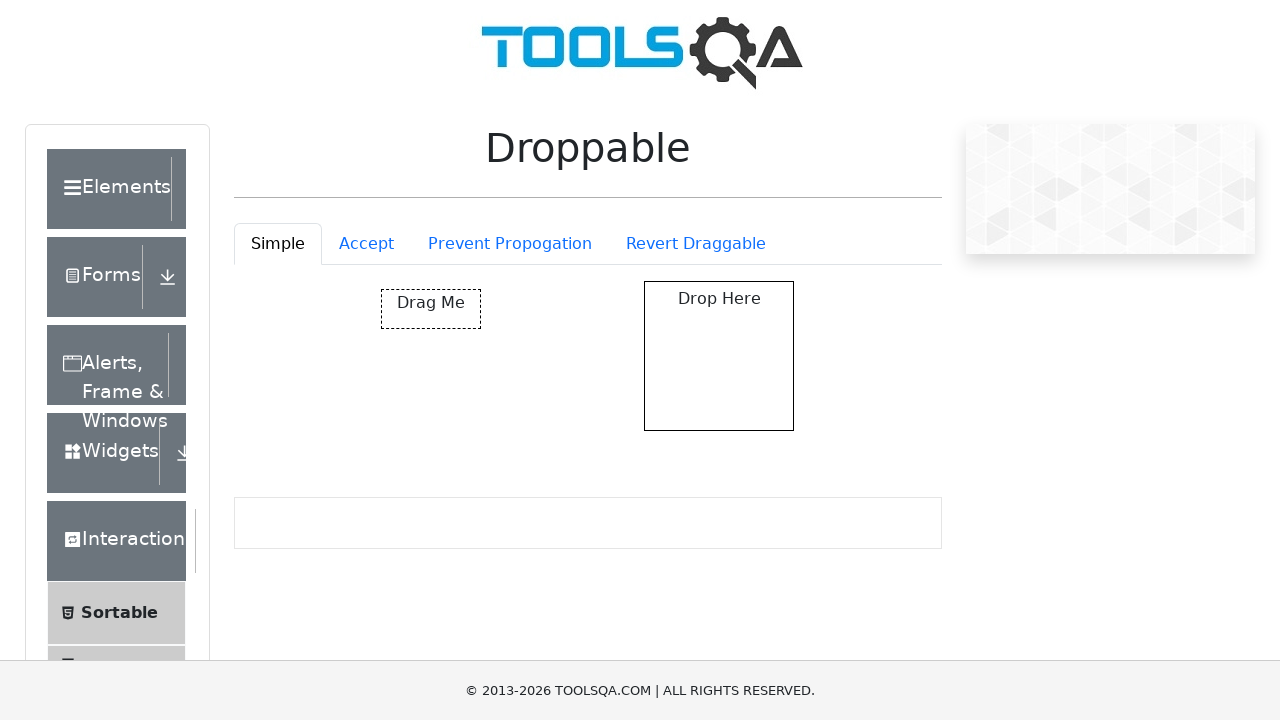

Waited for droppable element to be visible
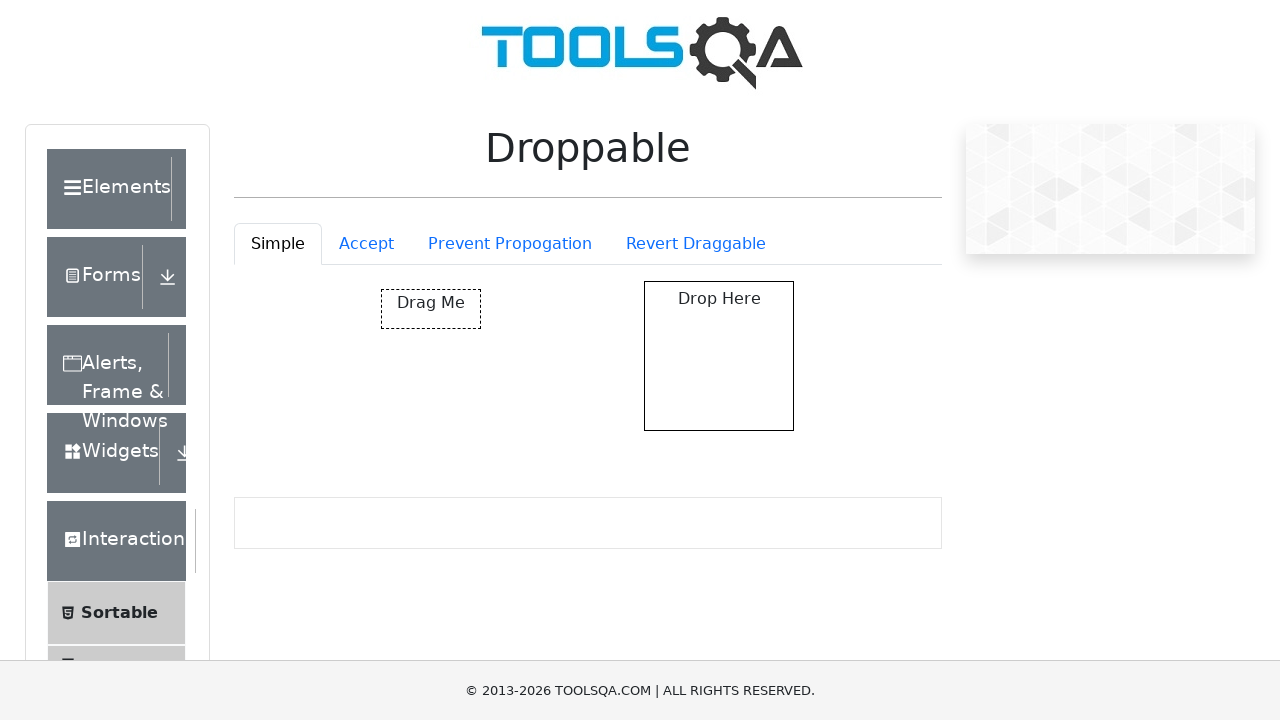

Performed drag and drop operation from draggable to droppable element at (719, 356)
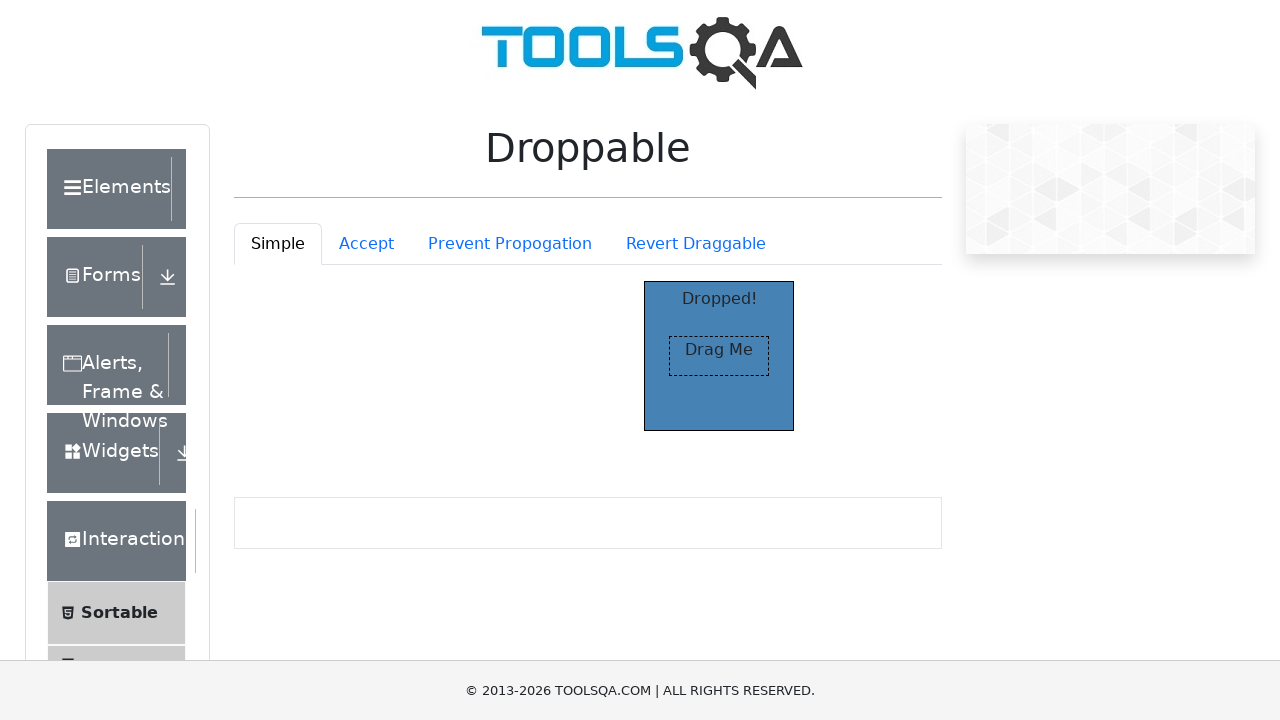

Verified drop was successful by confirming droppable element displays 'Dropped' text
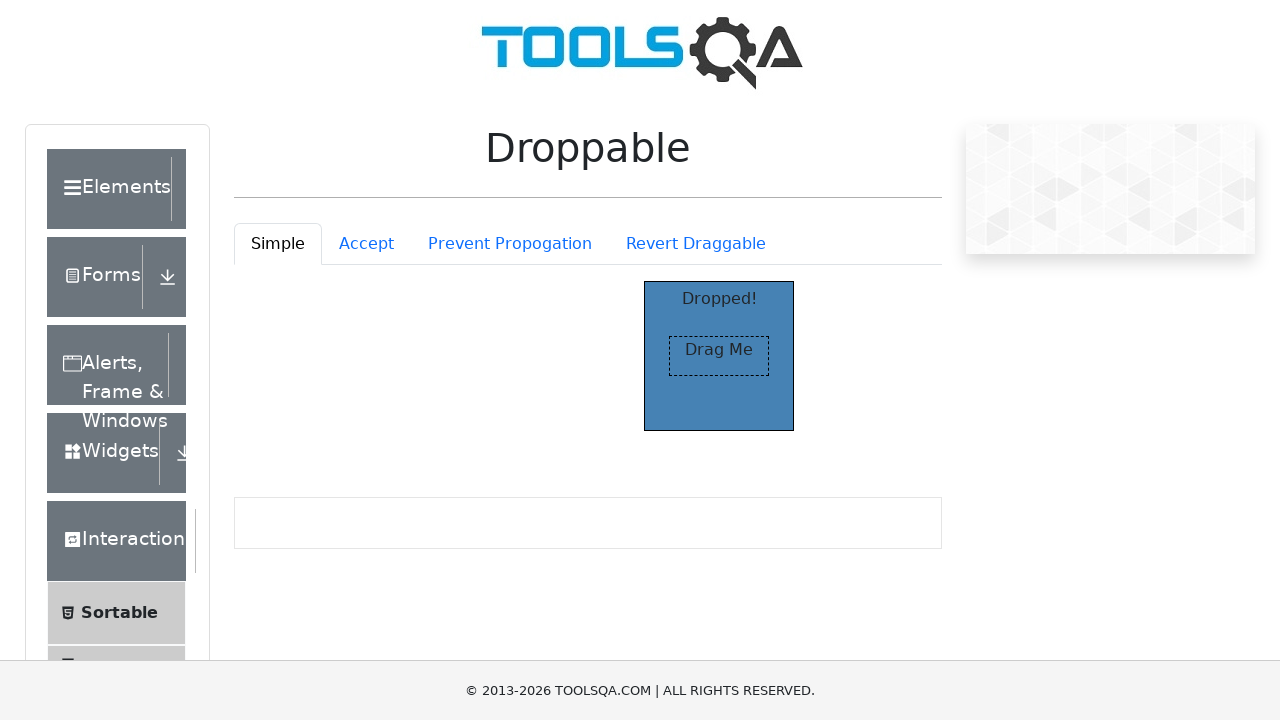

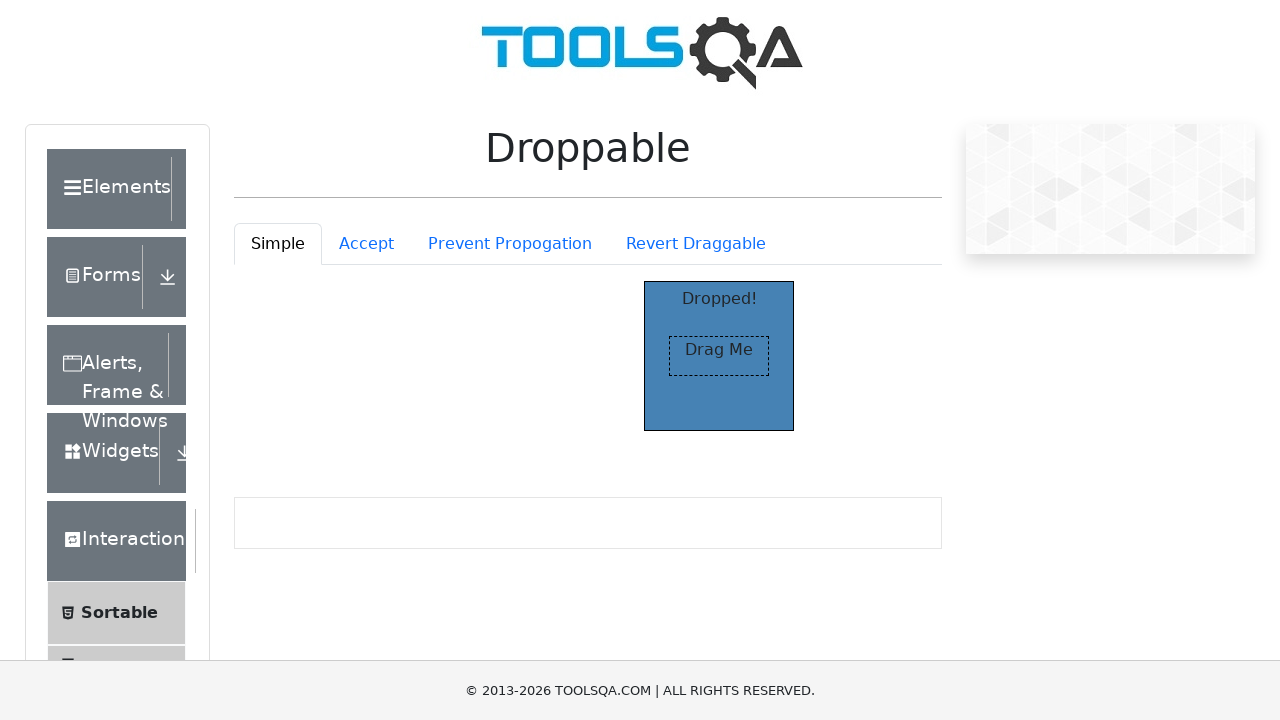